Navigates to a Selenium practice page and verifies the page title matches the expected title

Starting URL: https://www.tutorialspoint.com/selenium/practice/selenium_automation_practice.php

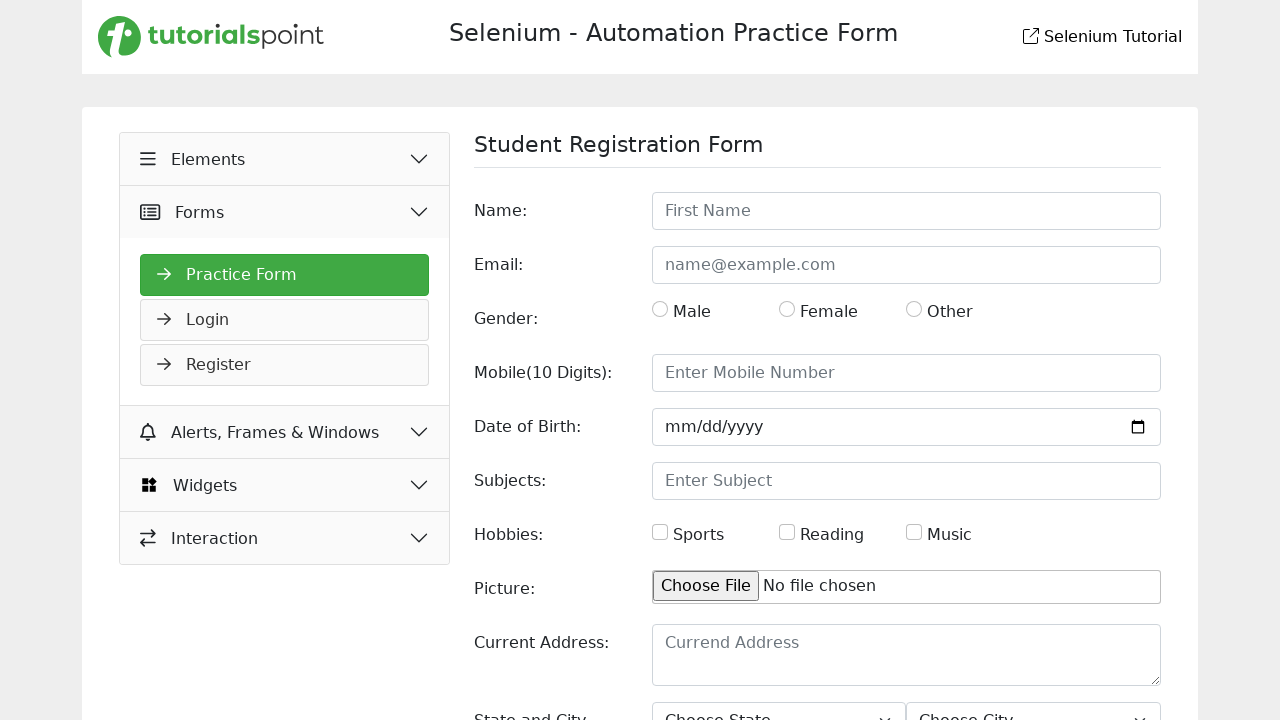

Retrieved page title
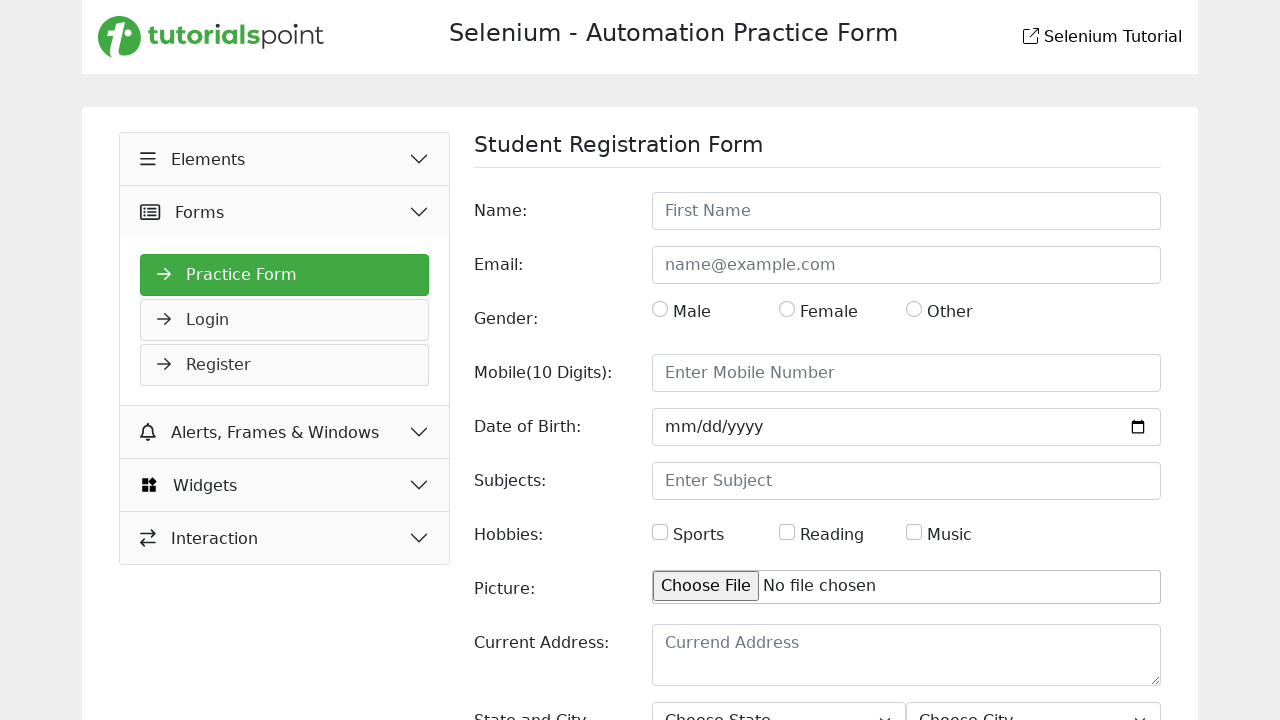

Verified page title matches expected: 'Selenium Practice - Student Registration Form'
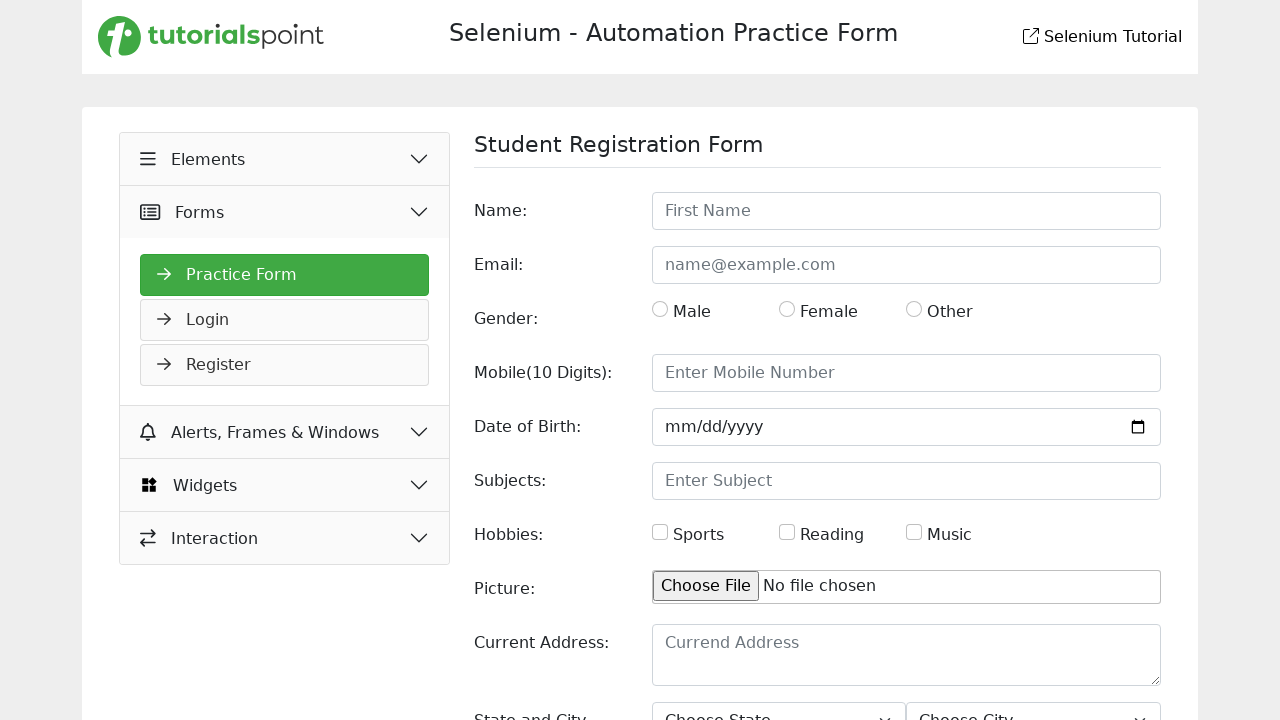

Retrieved current URL
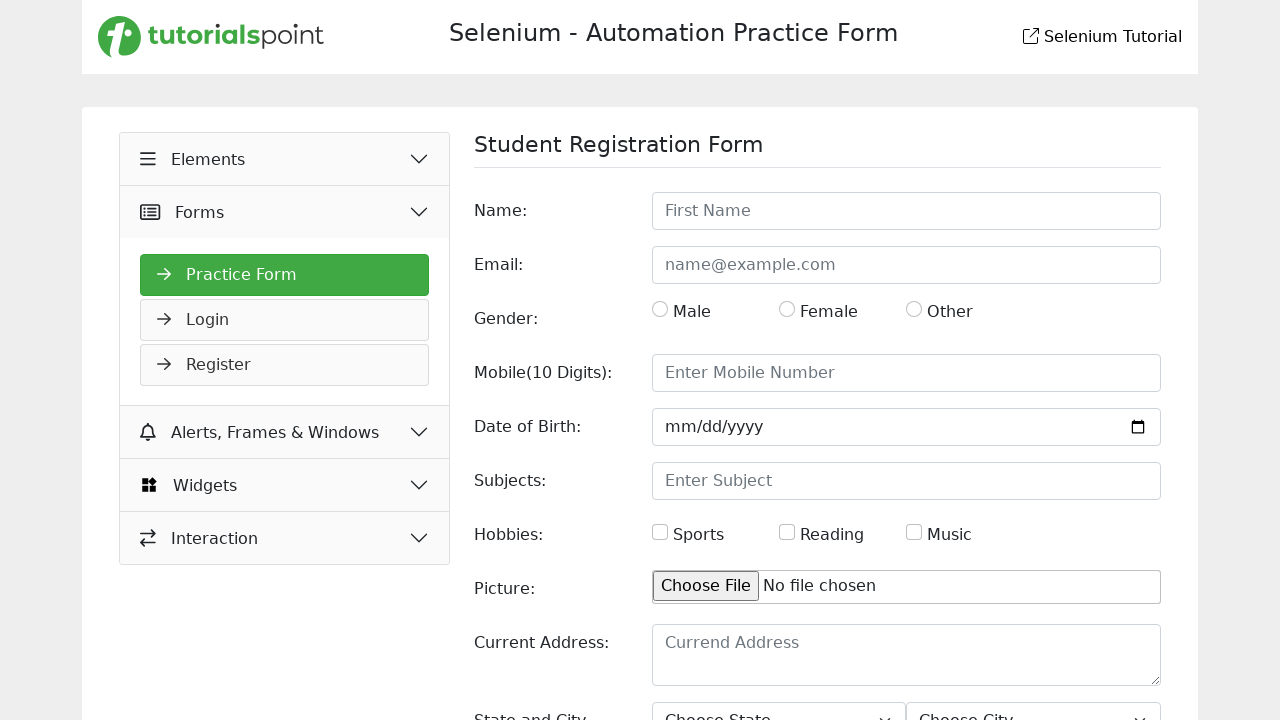

Verified URL contains 'selenium_automation_practice.php'
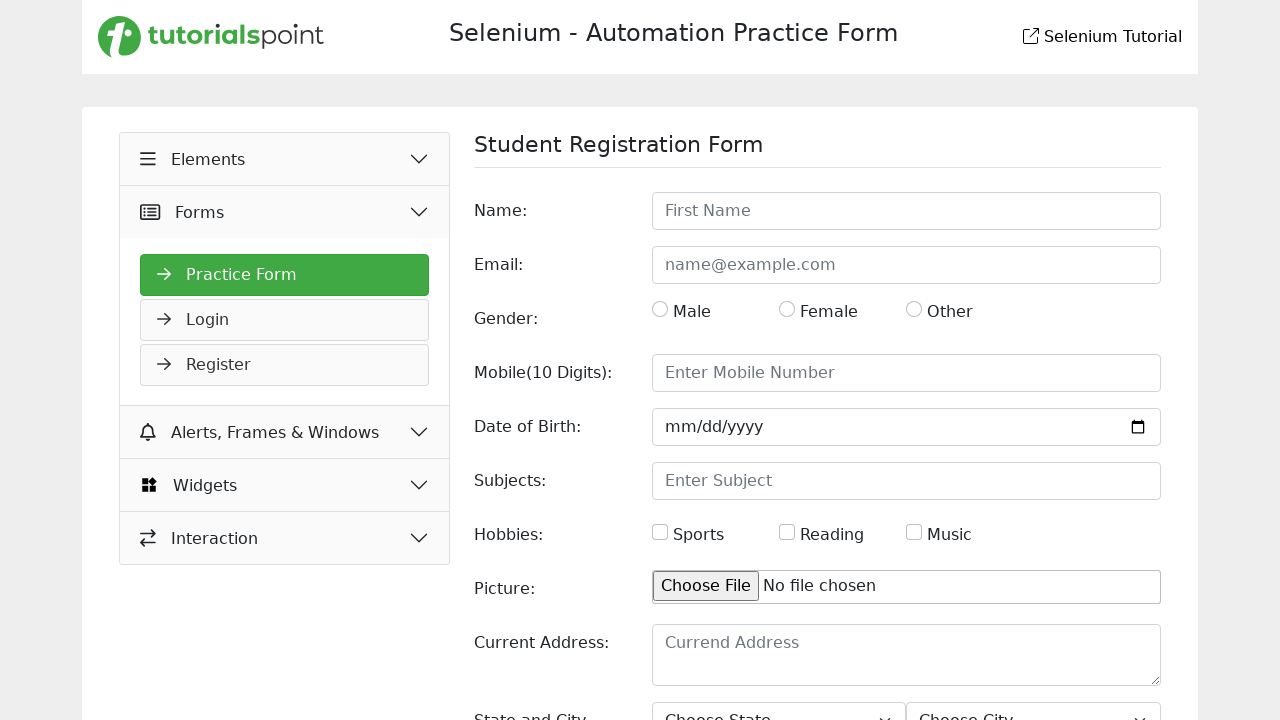

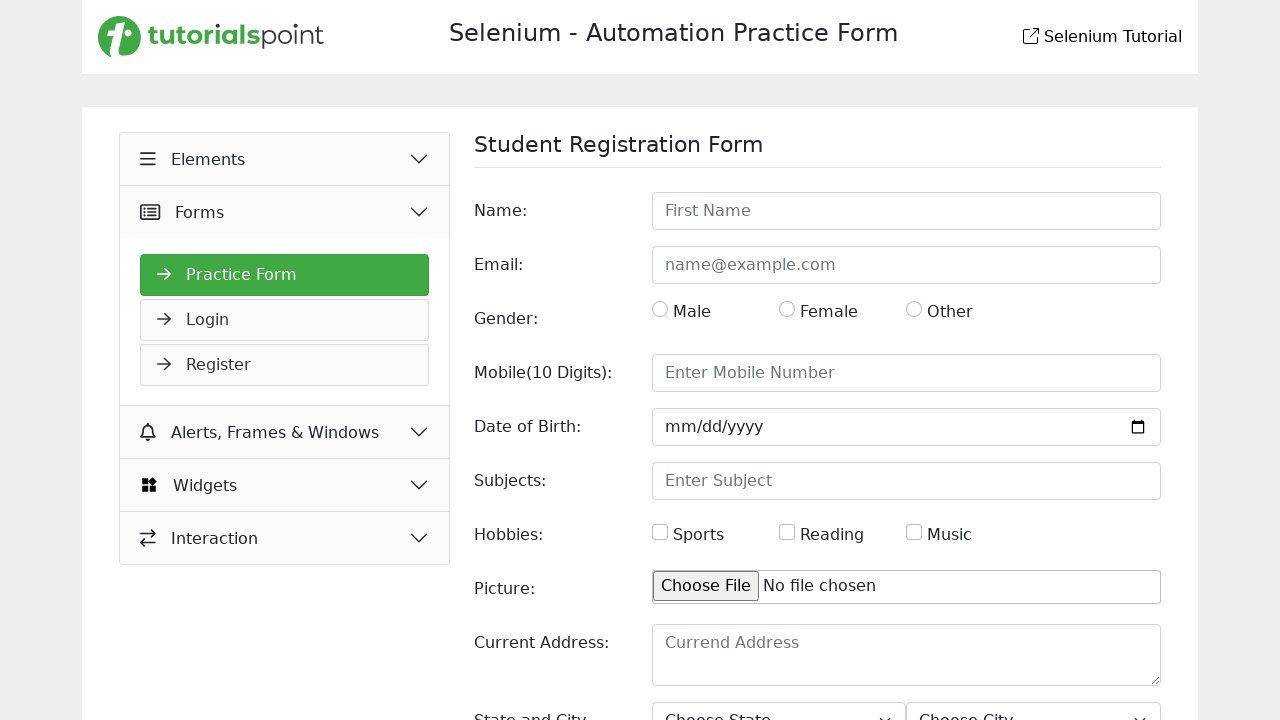